Tests dynamic controls by clicking the Remove button and waiting for the confirmation message to appear

Starting URL: http://the-internet.herokuapp.com/dynamic_controls

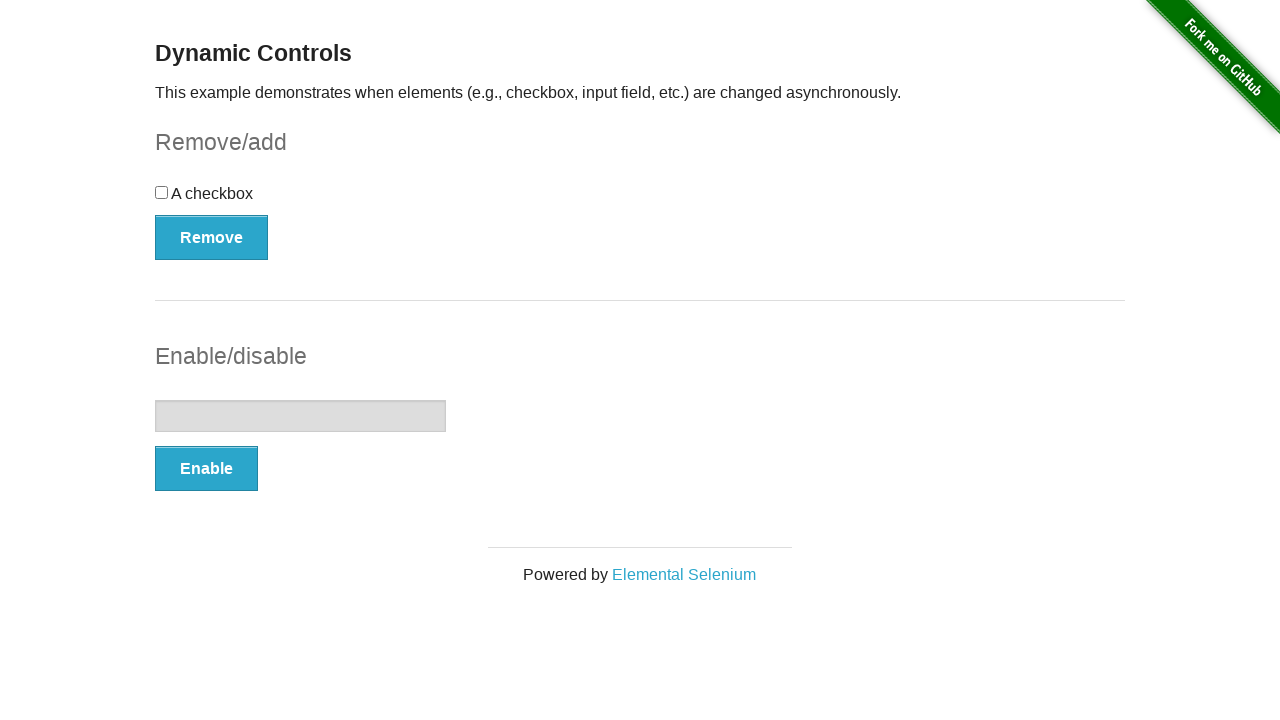

Navigated to dynamic controls page
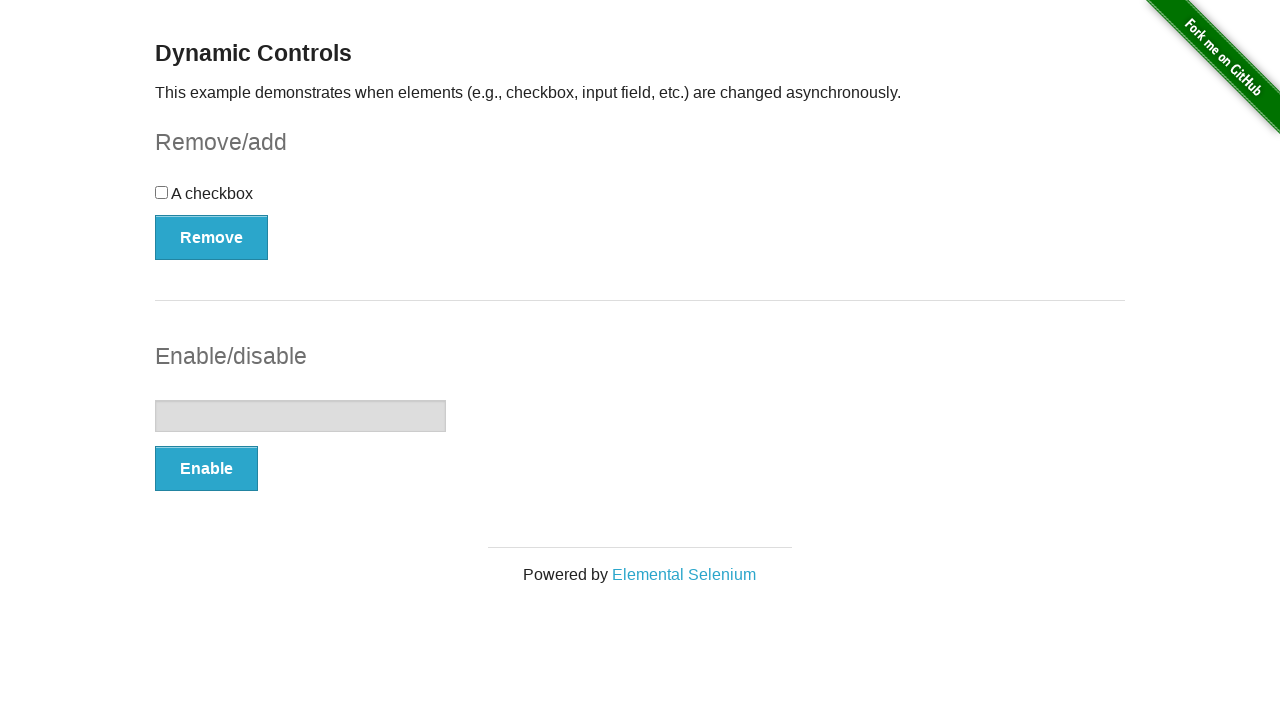

Clicked the Remove button at (212, 237) on button[onclick='swapCheckbox()']
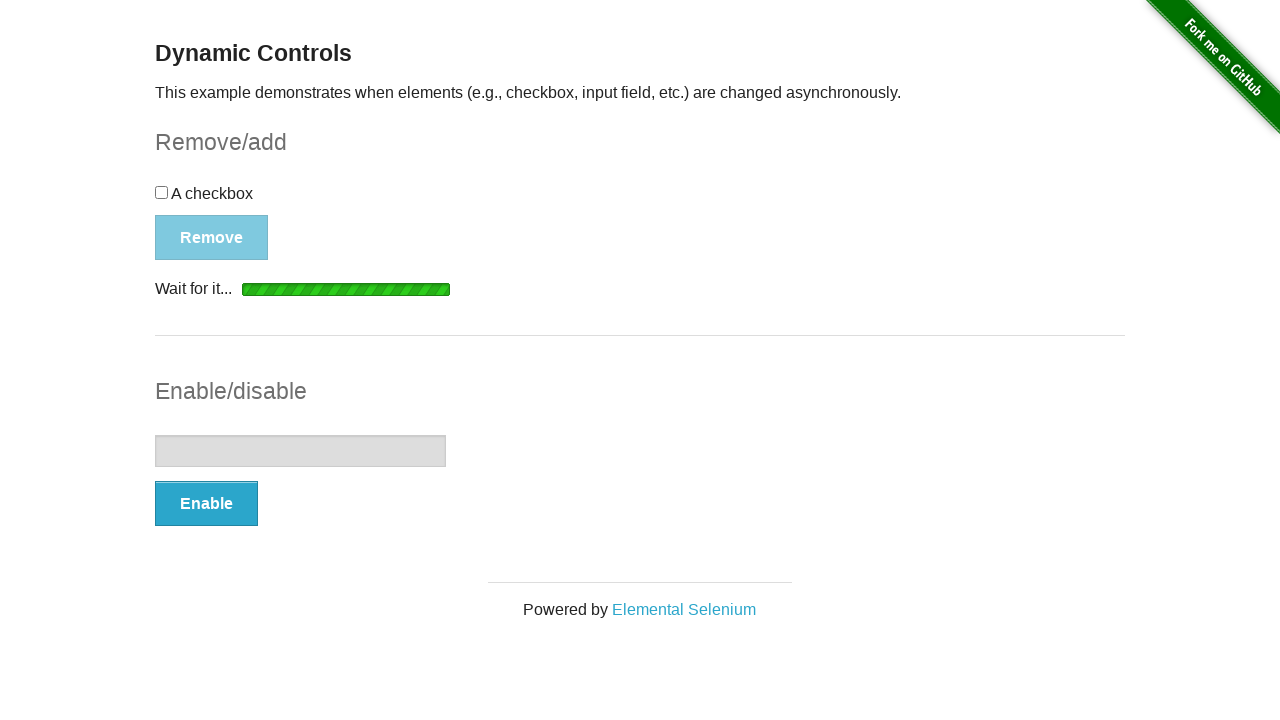

Confirmation message appeared
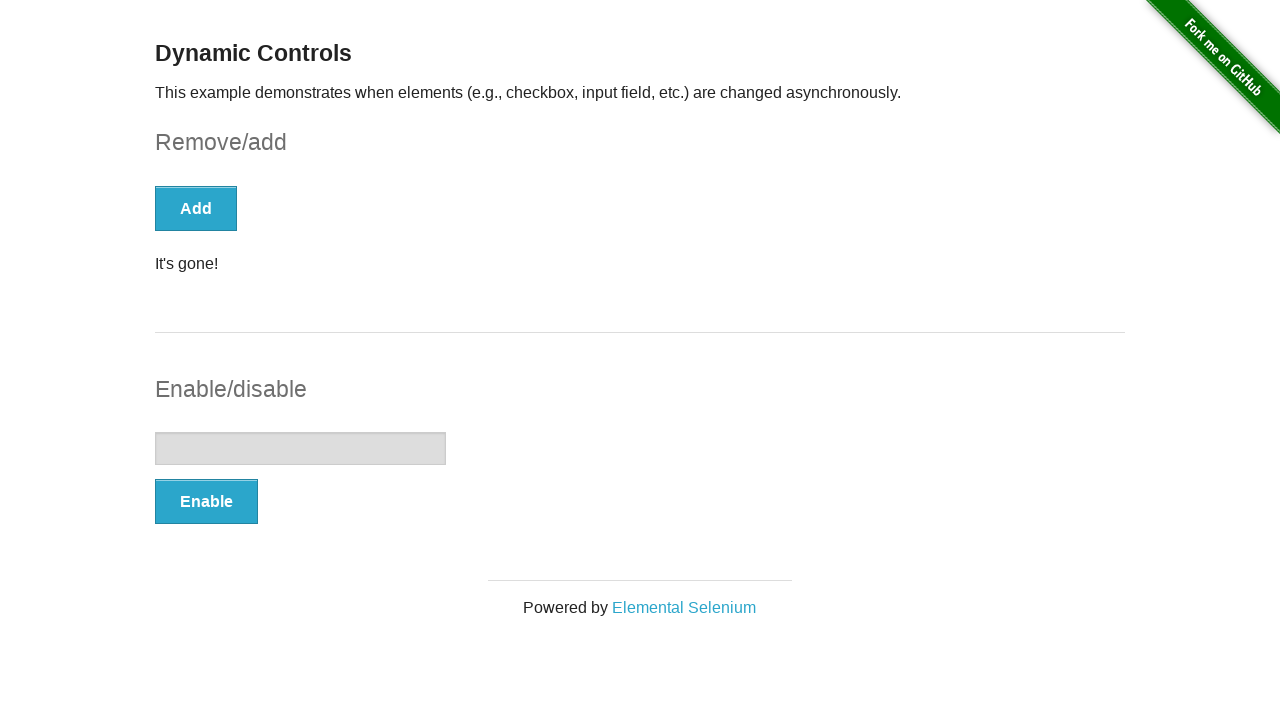

Retrieved message text: It's gone!
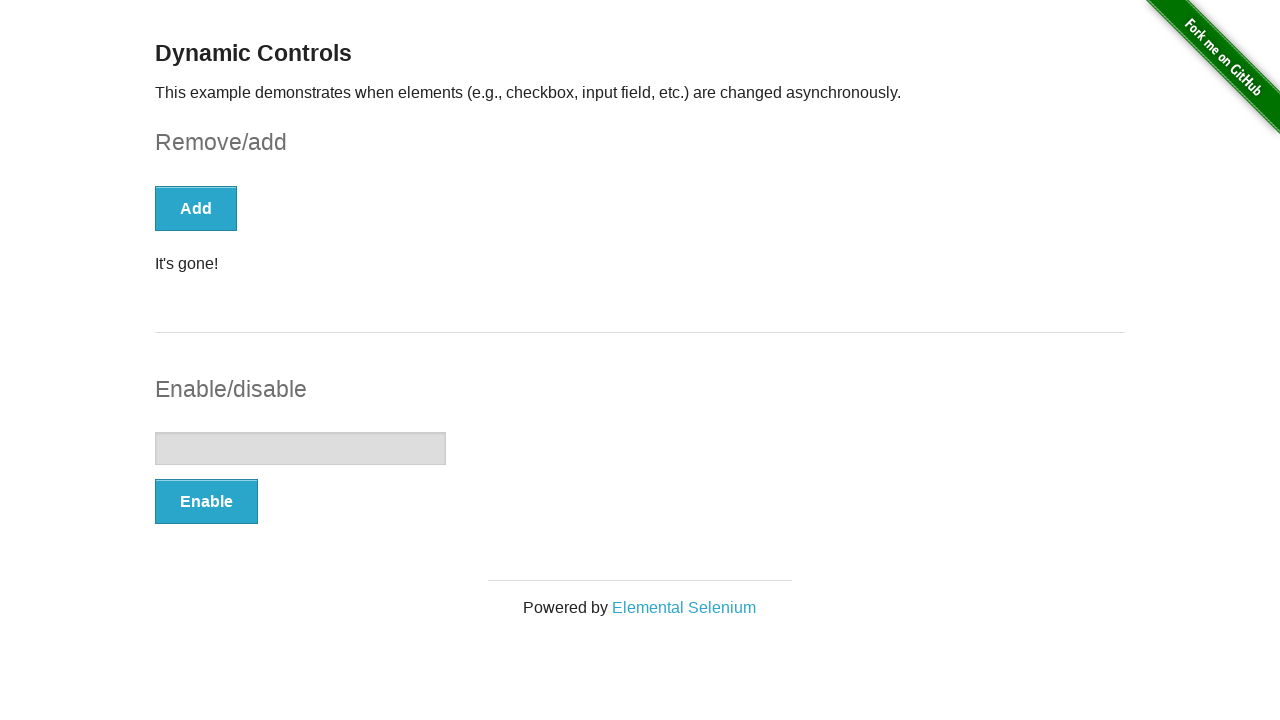

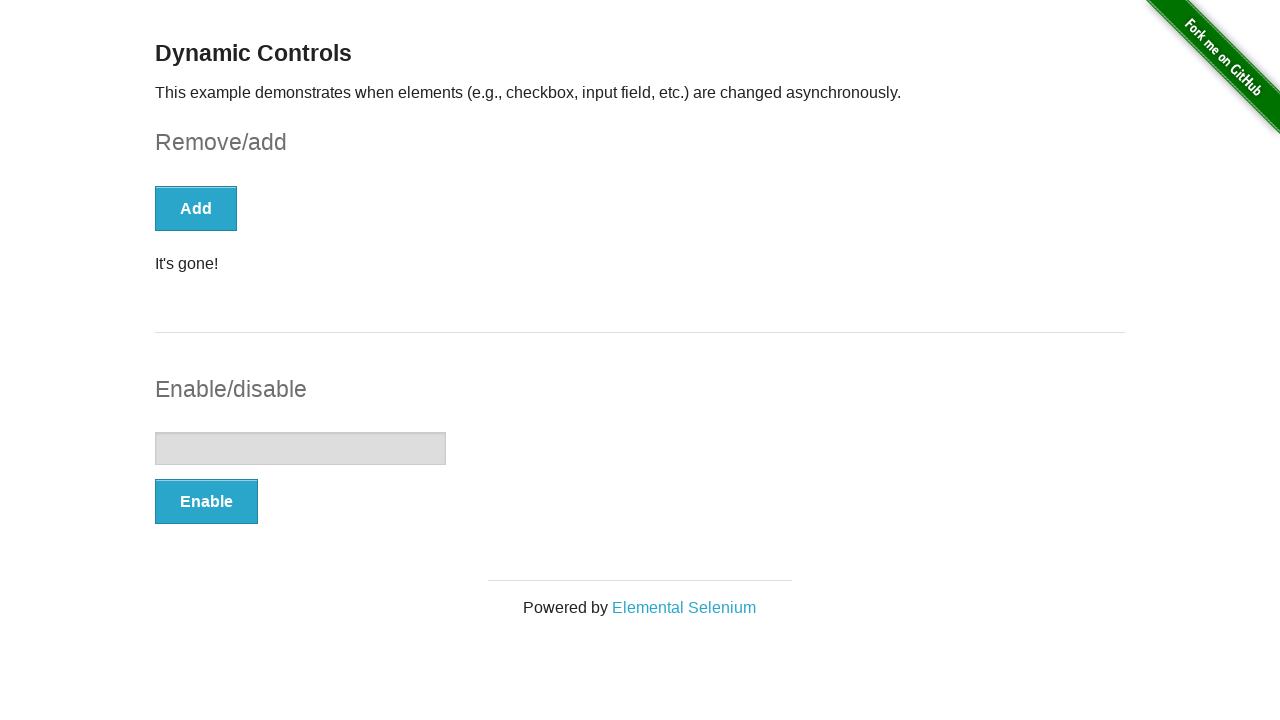